Navigates to a Selenium course content page, clicks on a title element, and then clicks on an interview questions PDF link.

Starting URL: http://greenstech.in/selenium-course-content.html

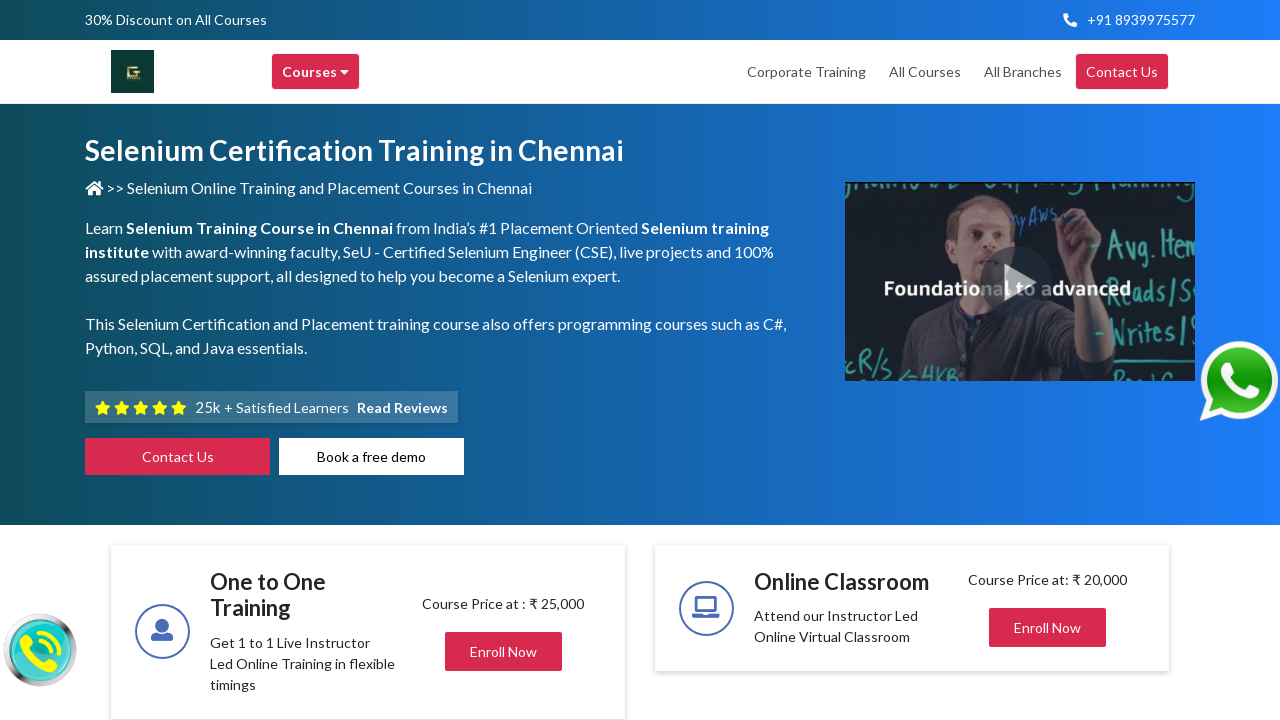

Navigated to Selenium course content page
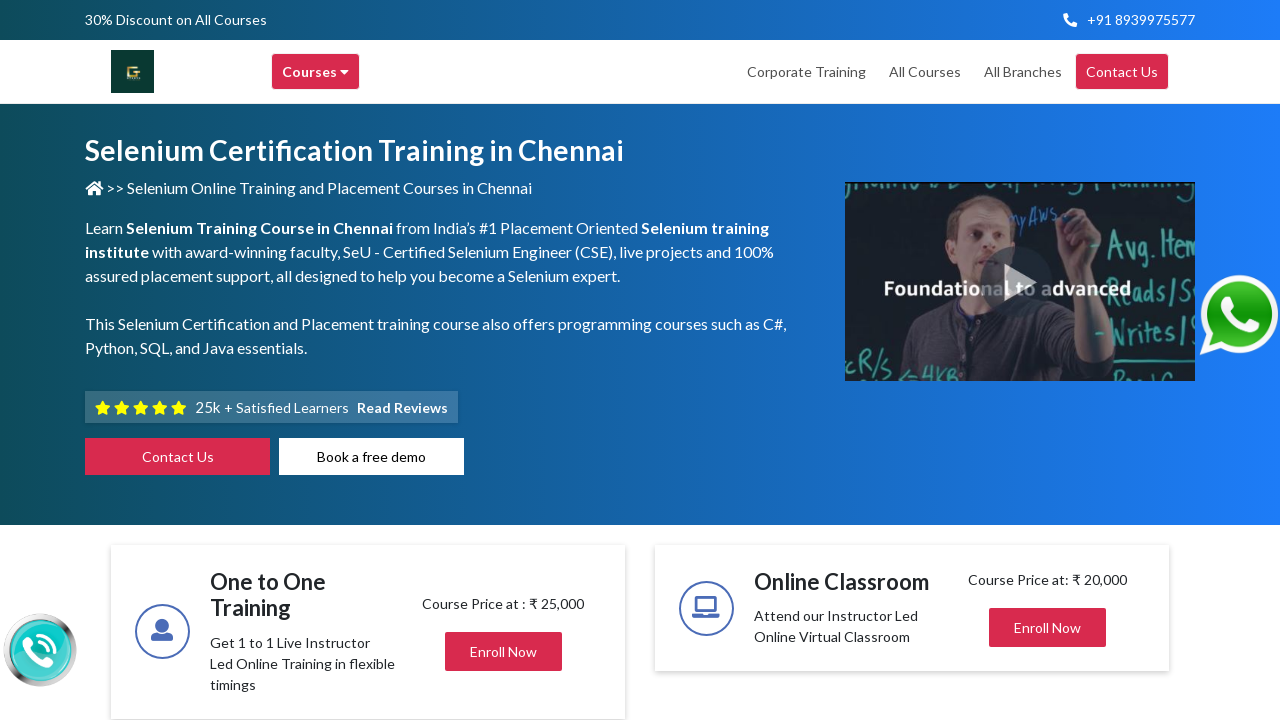

Clicked on title element with class 'title mb-0 center' at (1024, 360) on h2.title.mb-0.center
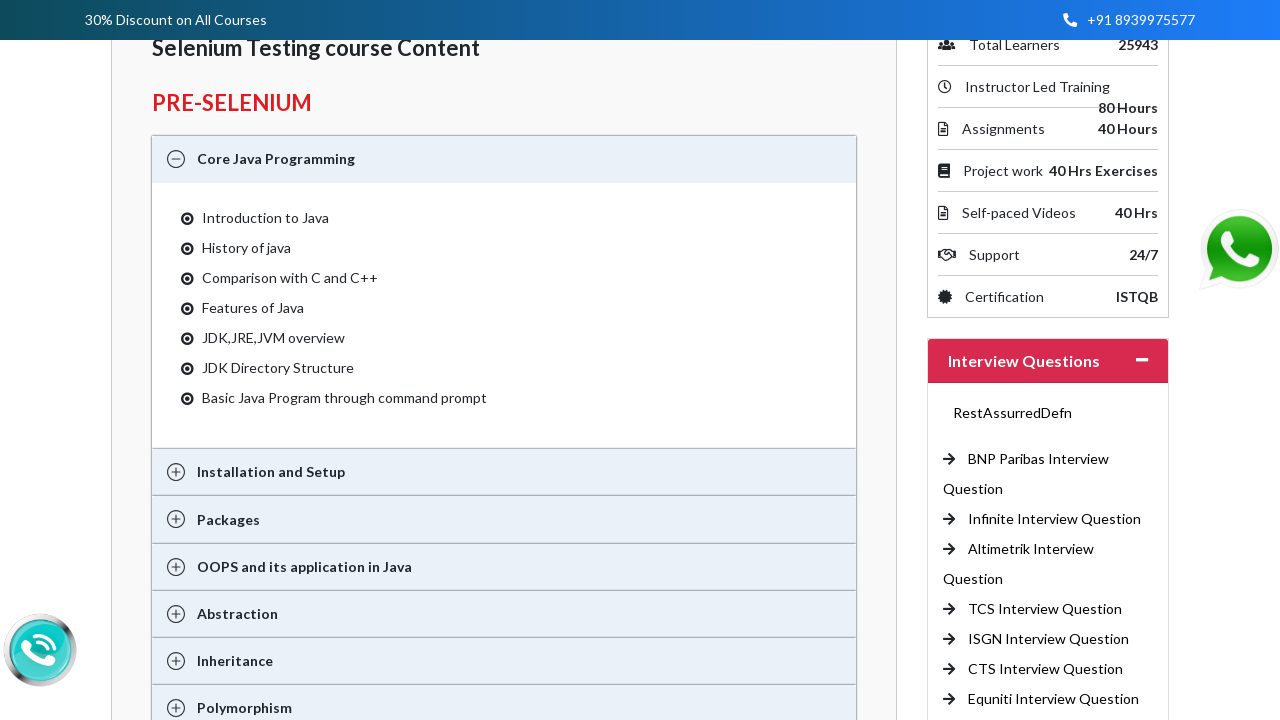

Clicked on interview questions PDF link at (1046, 669) on a[href*='interview-questions'][href*='cts.pdf']
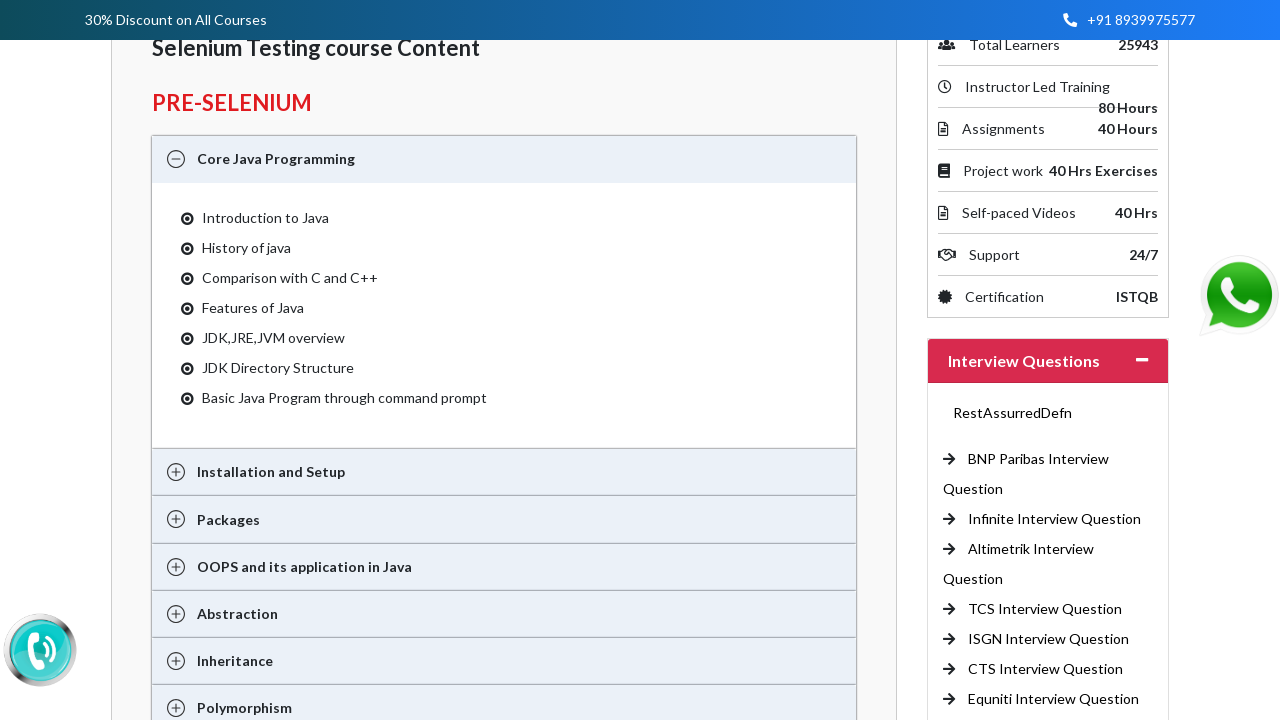

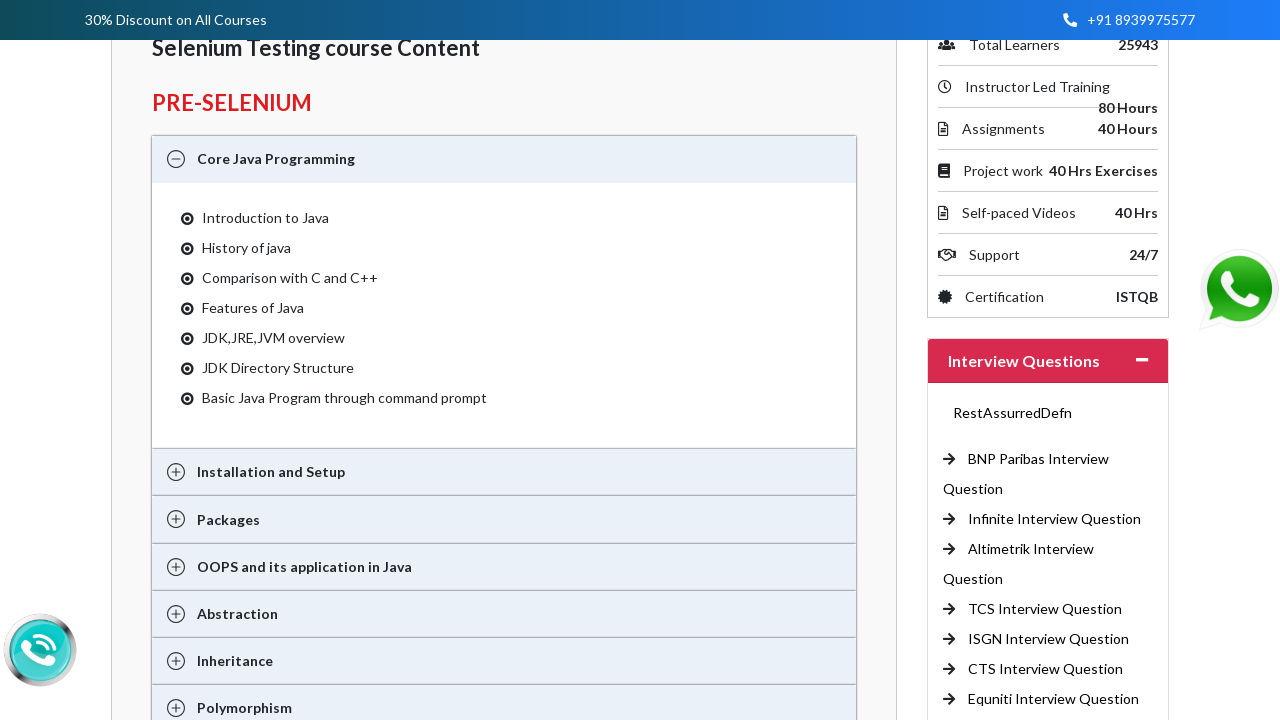